Tests order form validation when country field is empty, expecting an alert message

Starting URL: https://www.demoblaze.com/index.html

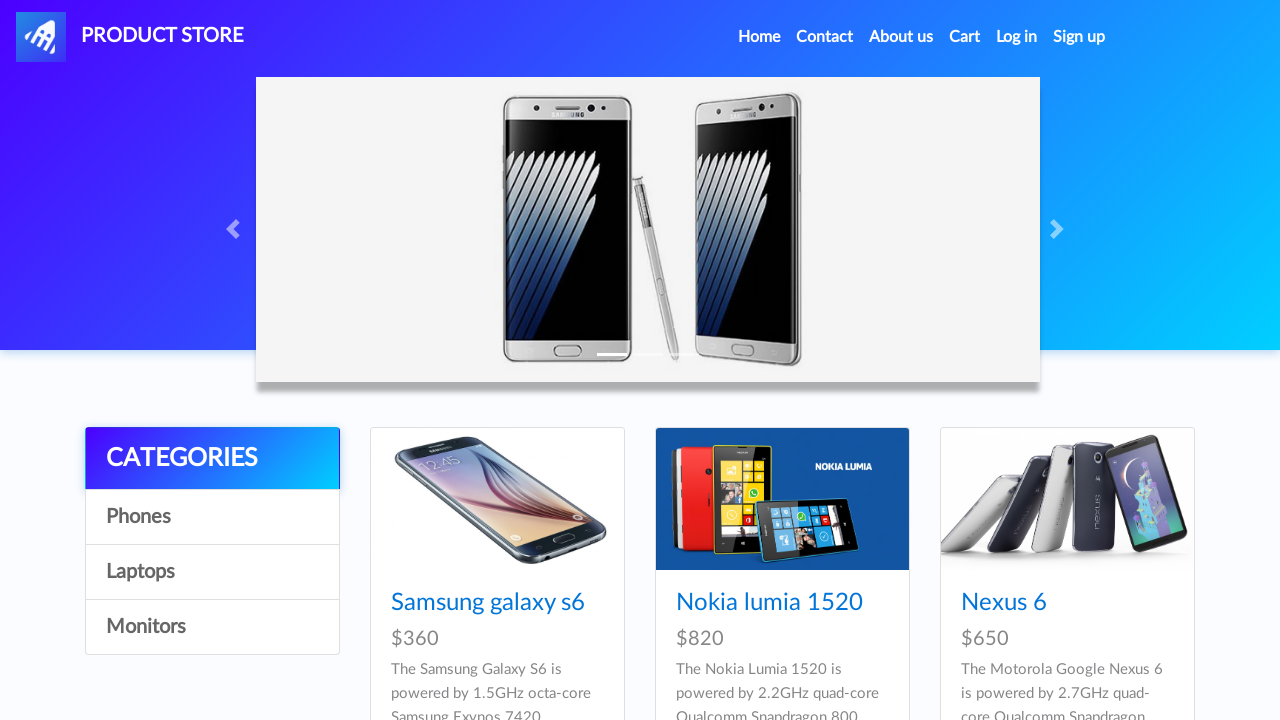

Clicked on first product at (488, 603) on xpath=/html/body/div[5]/div/div[2]/div/div[1]/div/div/h4/a
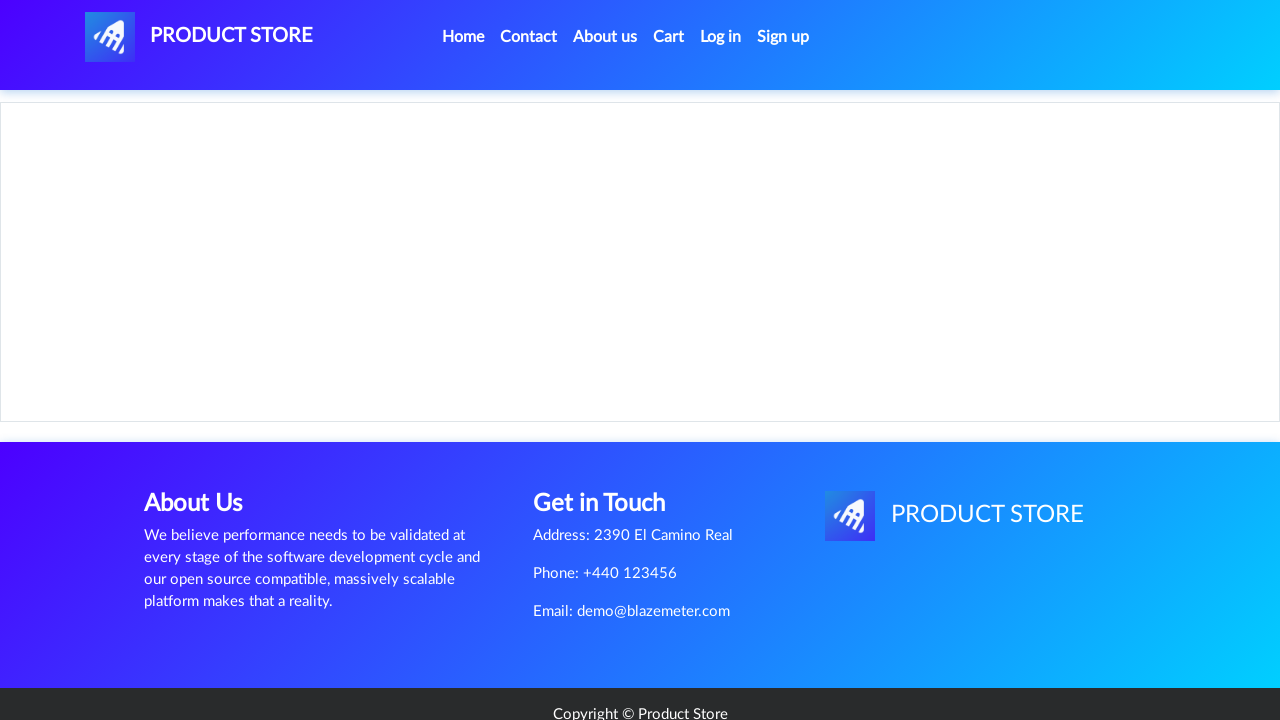

Clicked 'Add to cart' button at (610, 440) on xpath=/html/body/div[5]/div/div[2]/div[2]/div/a
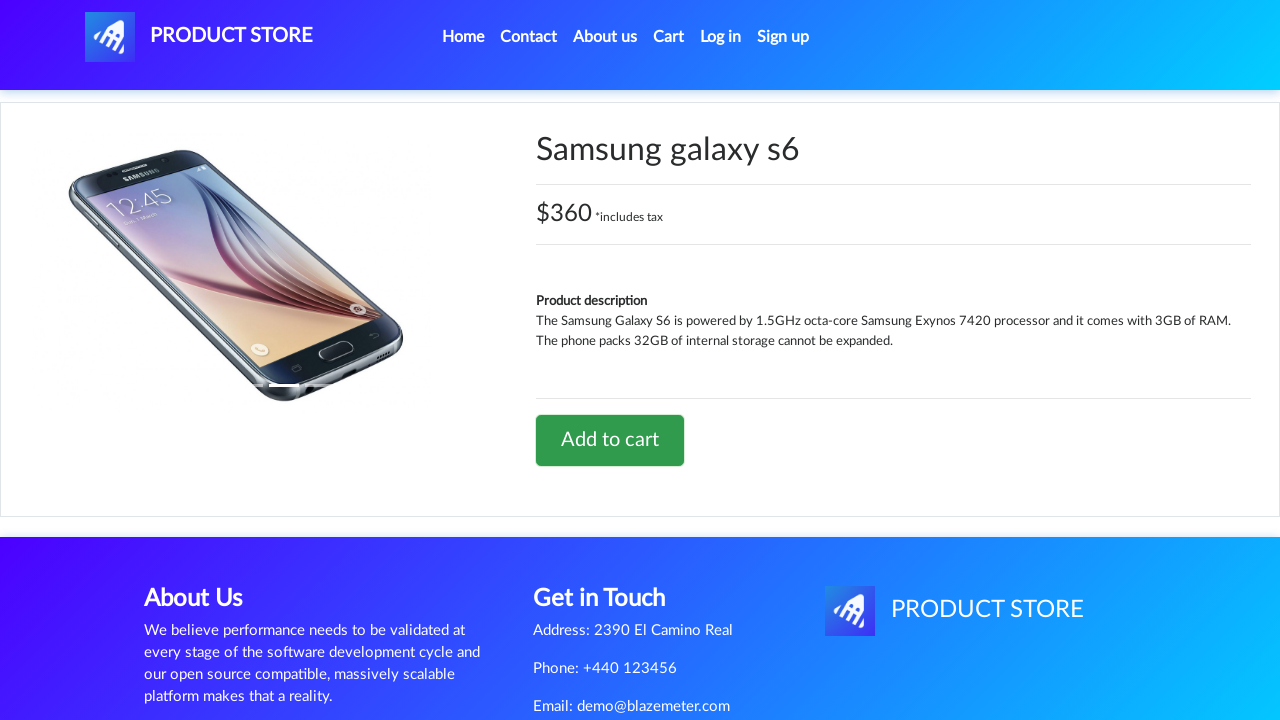

Accepted product add confirmation alert
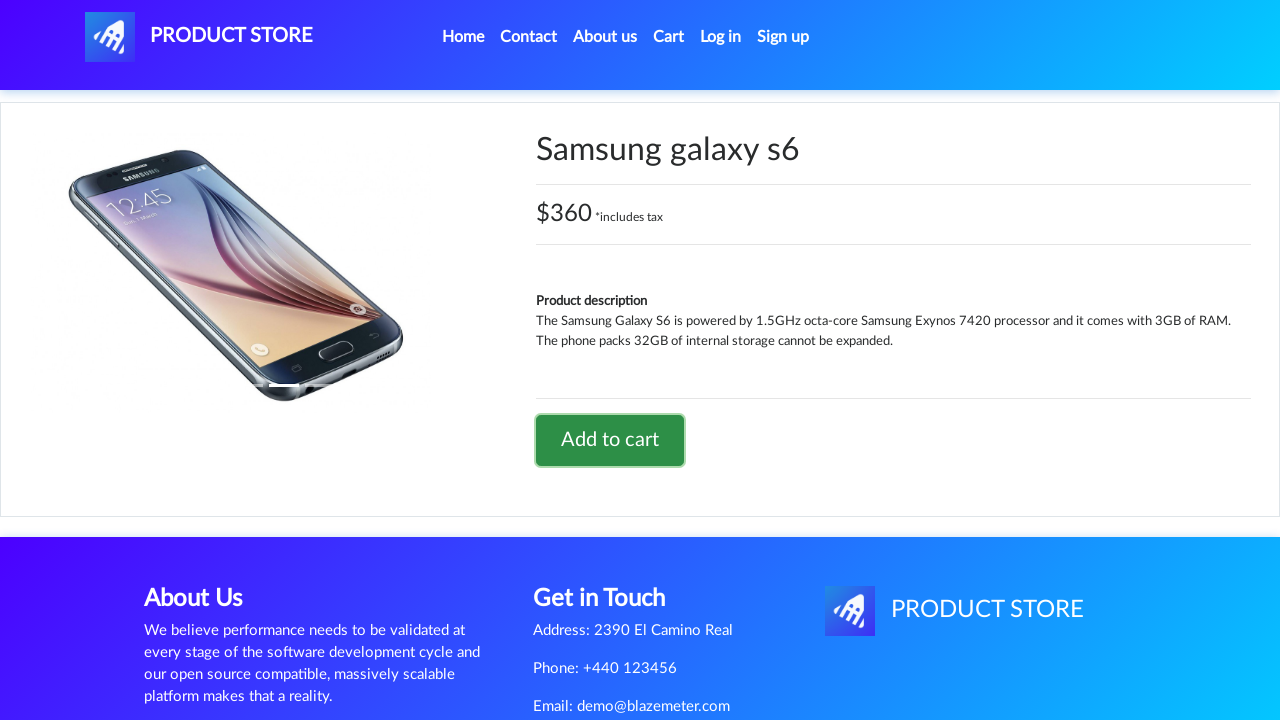

Clicked cart link to navigate to cart at (669, 37) on #cartur
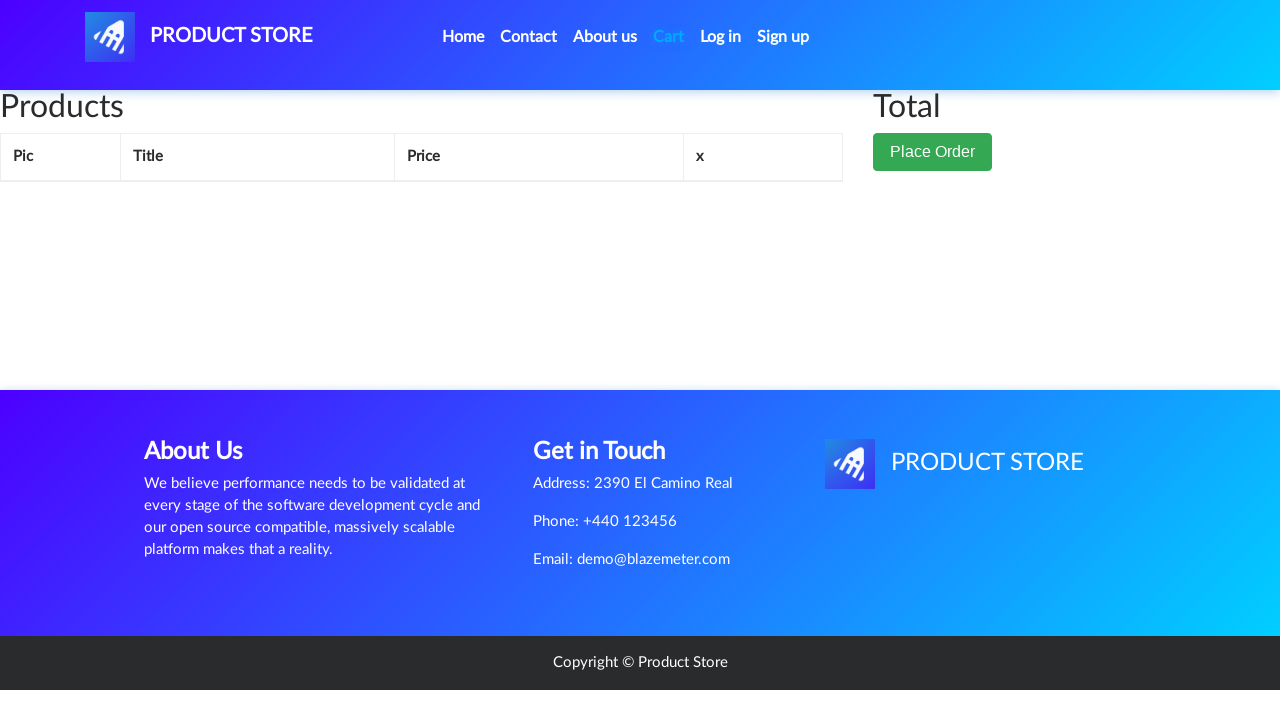

Clicked 'Place Order' button at (933, 152) on xpath=/html/body/div[6]/div/div[2]/button
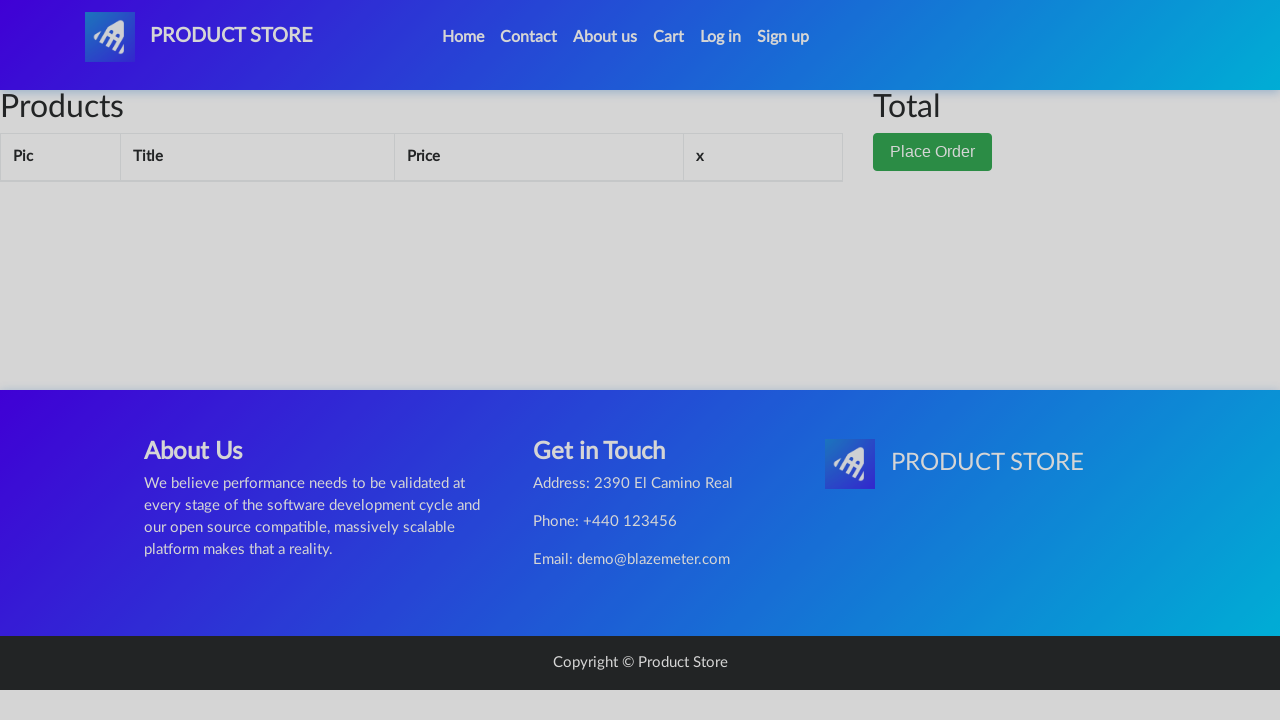

Filled name field with 'Maria Garcia' on #name
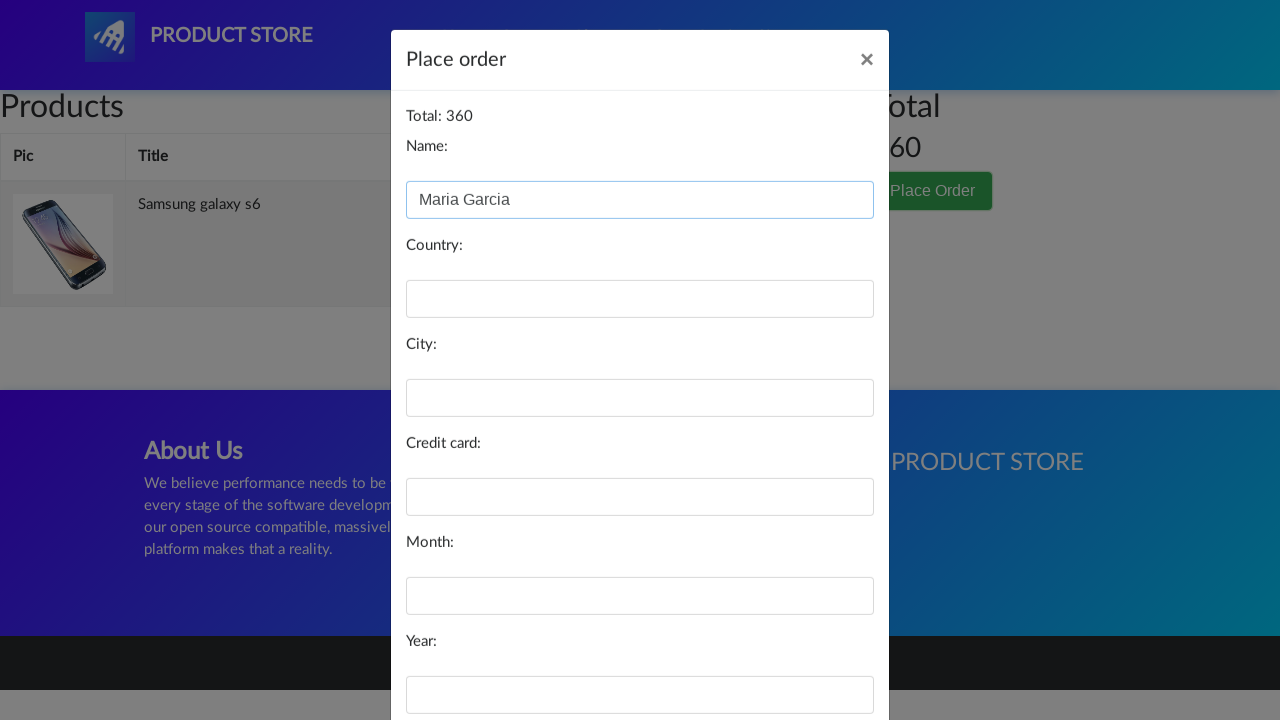

Filled city field with 'Madrid' on #city
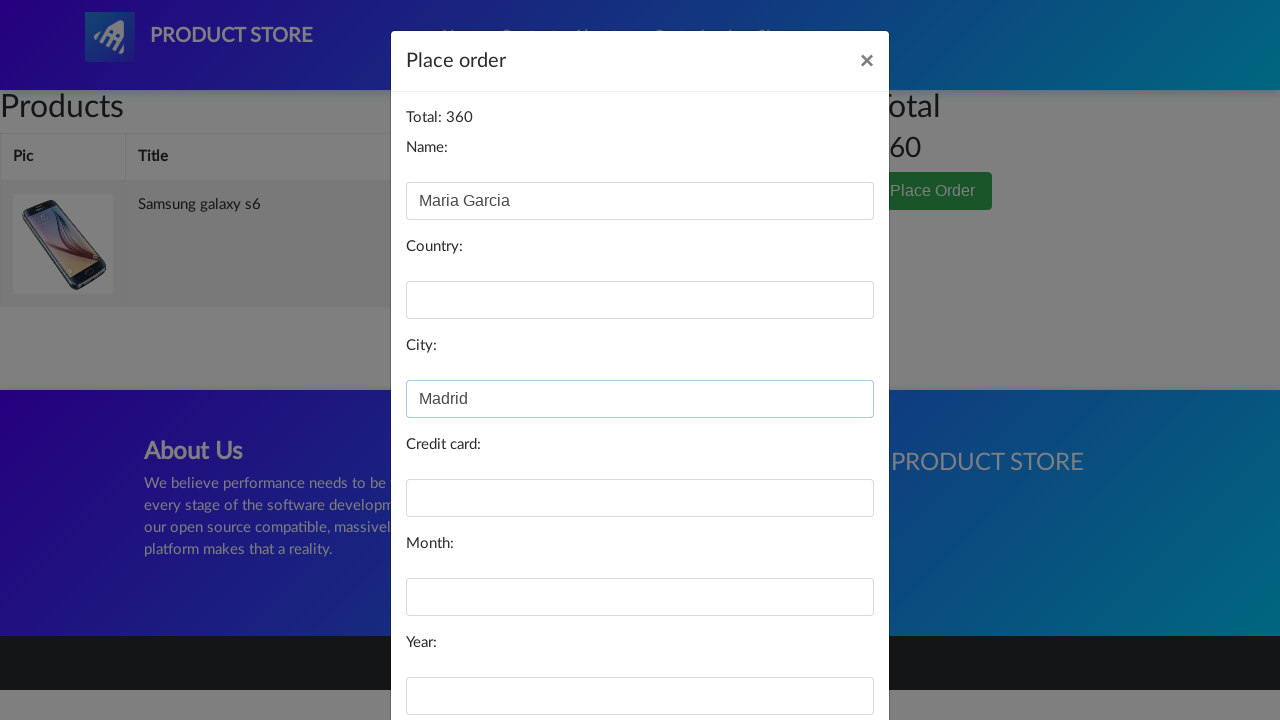

Filled card field with credit card number on #card
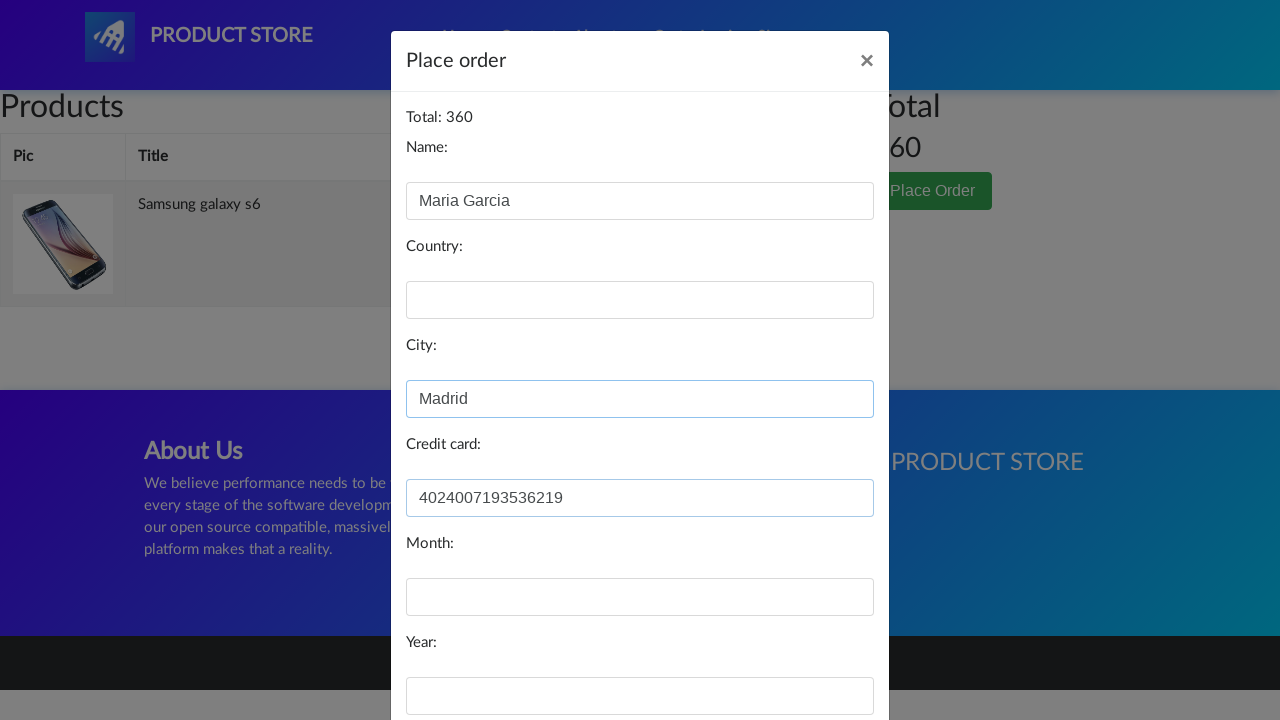

Filled month field with '11' on #month
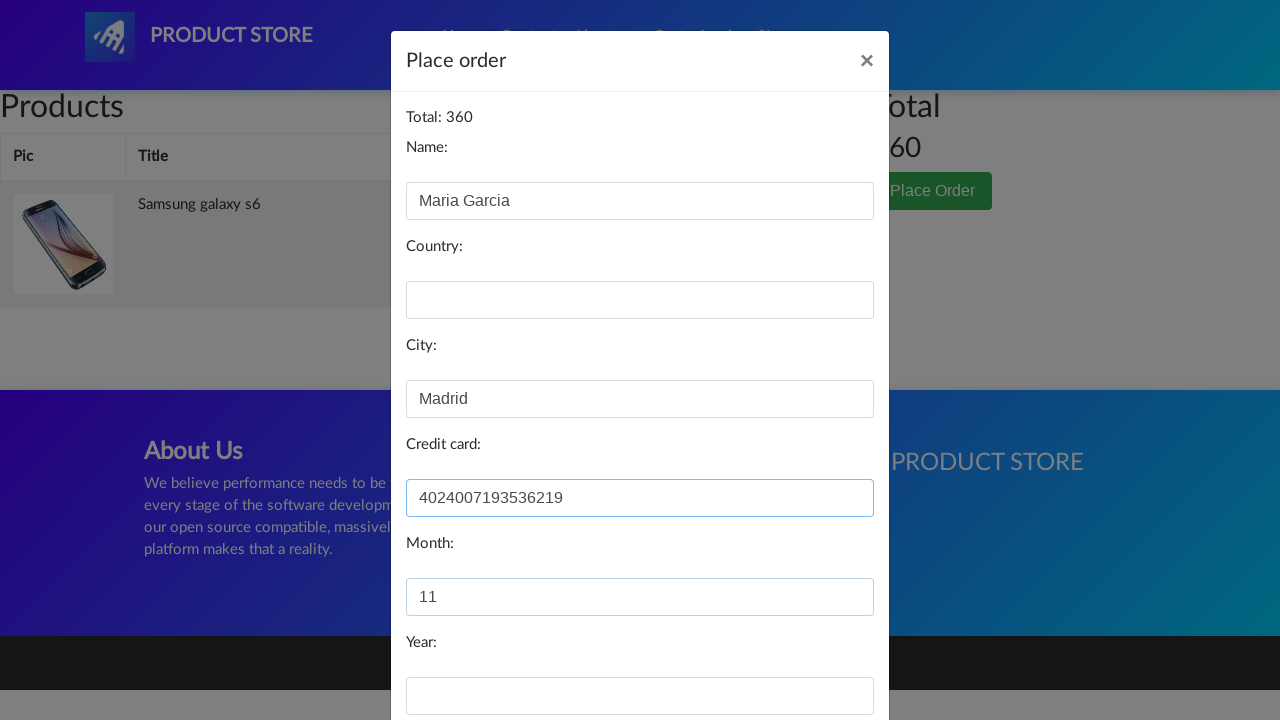

Filled year field with '2025' on #year
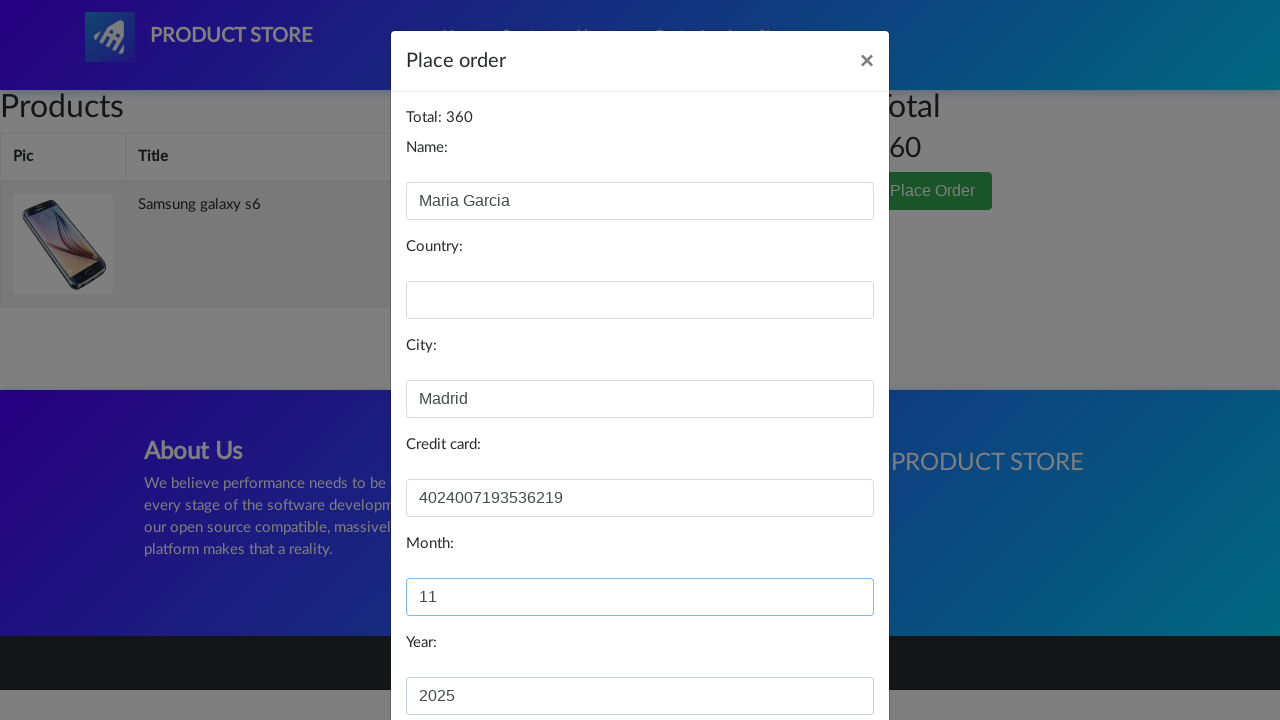

Clicked 'Purchase' button to submit order form with empty country field at (823, 655) on xpath=/html/body/div[3]/div/div/div[3]/button[2]
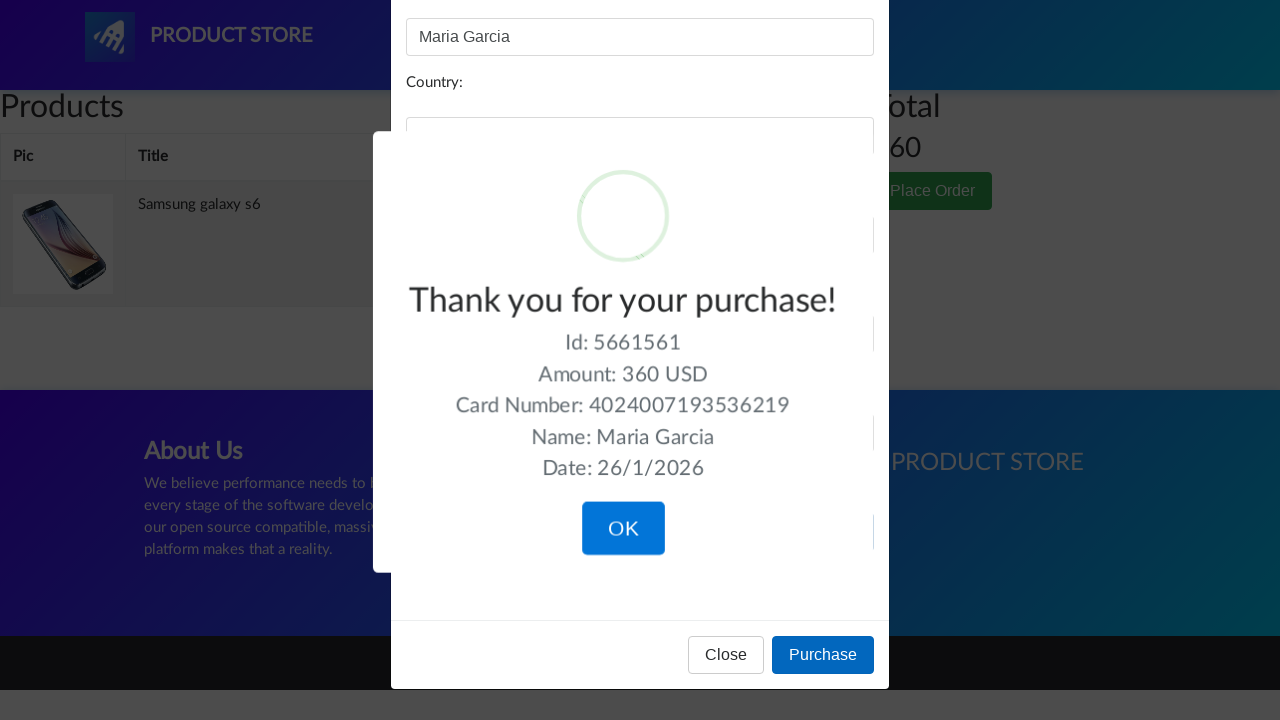

Accepted validation alert for missing country field
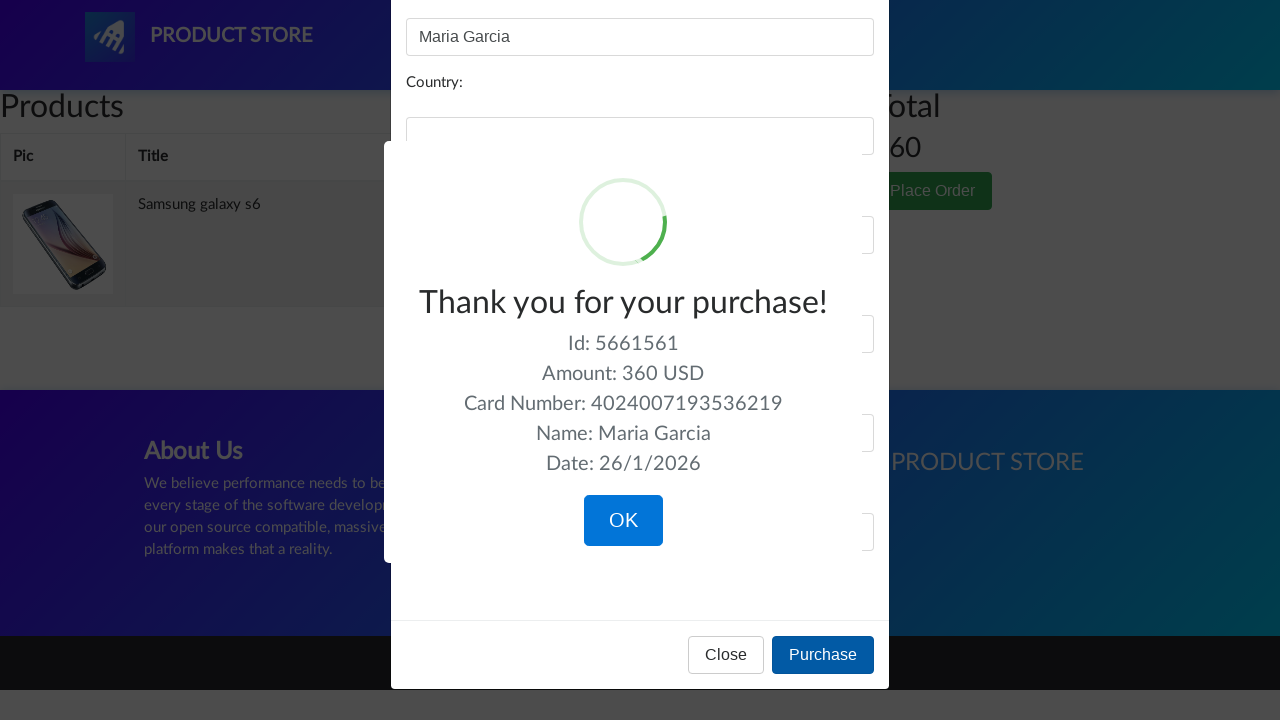

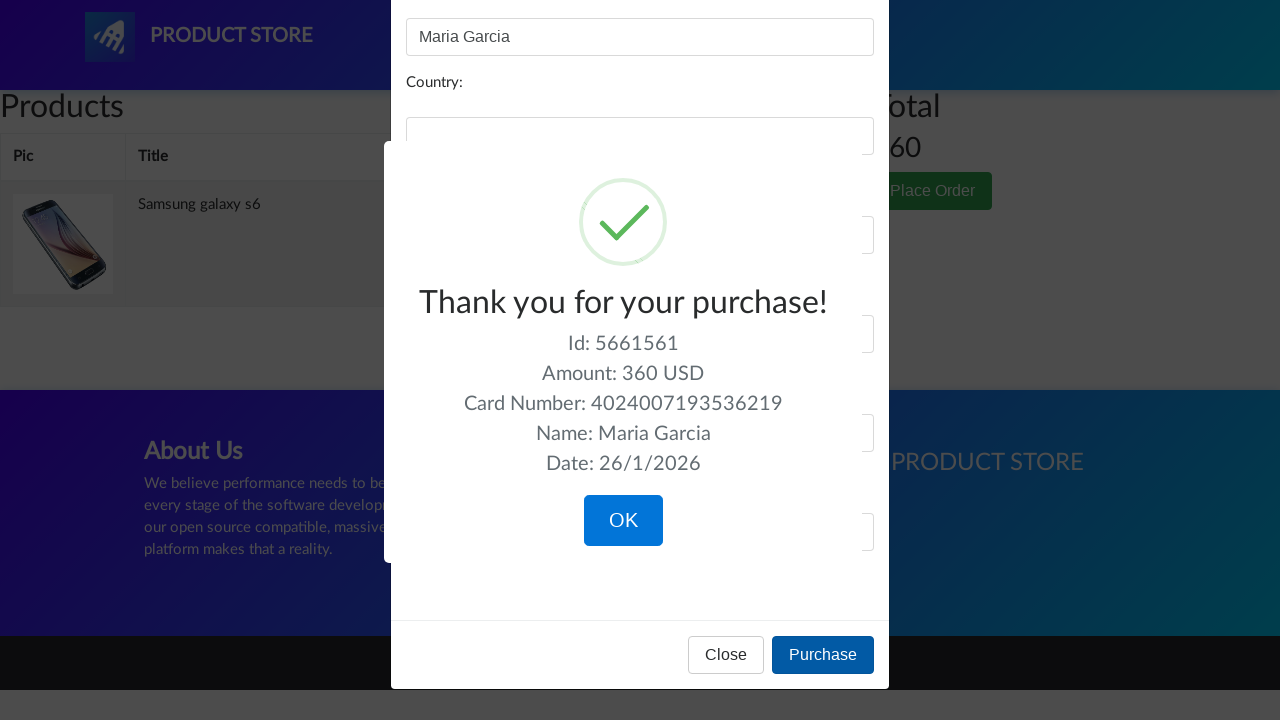